Navigates to the ParaBank homepage and clicks the register link to open the registration page

Starting URL: https://parabank.parasoft.com/parabank

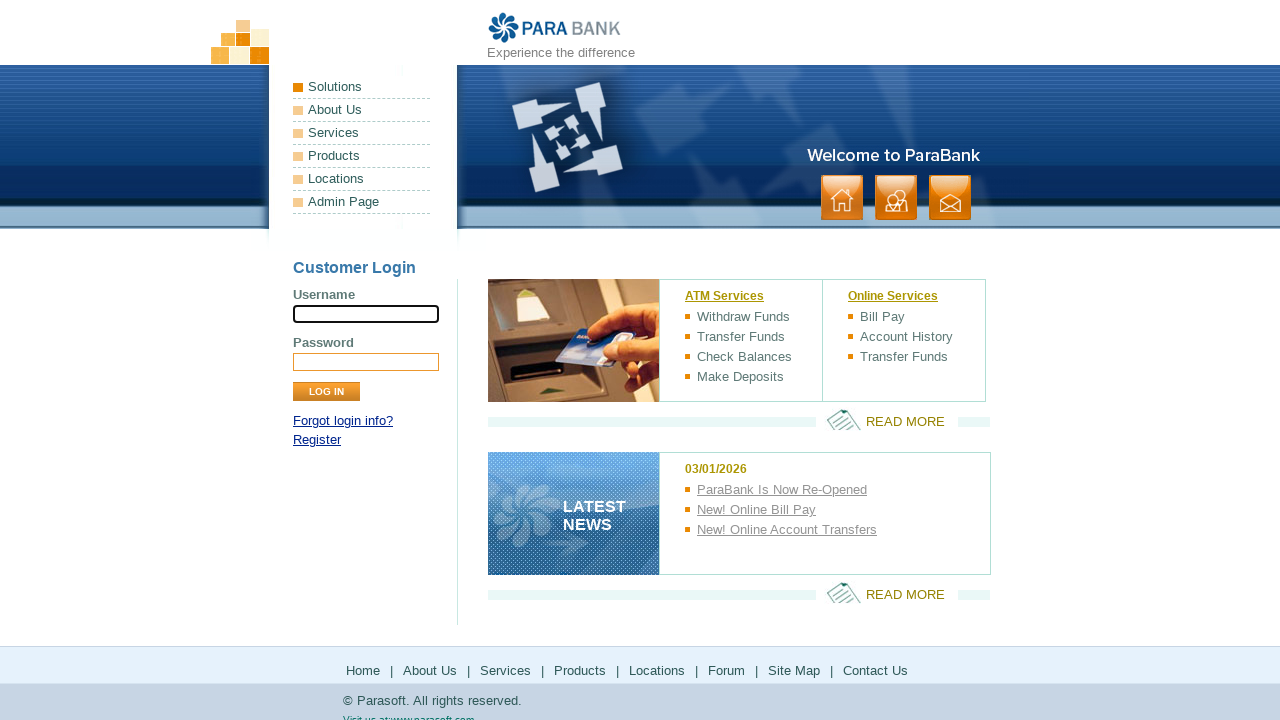

Navigated to ParaBank homepage
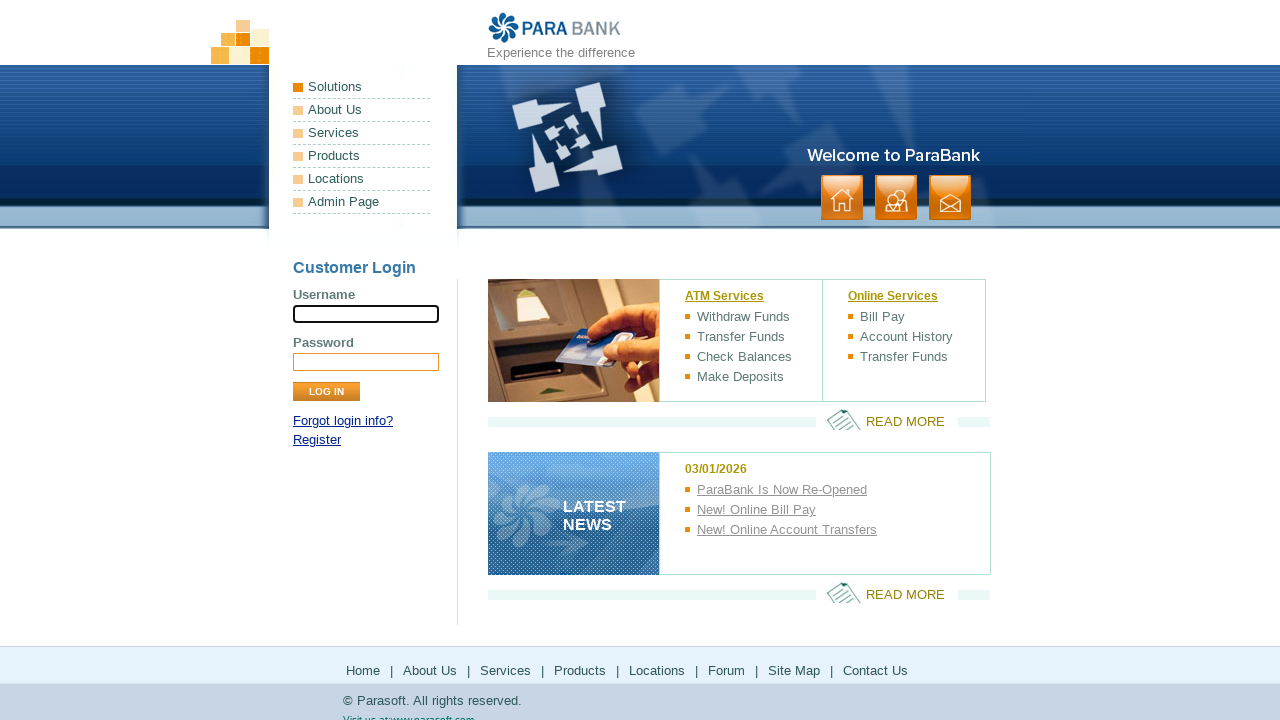

Clicked register link to open registration page at (317, 440) on a[href='register.htm']
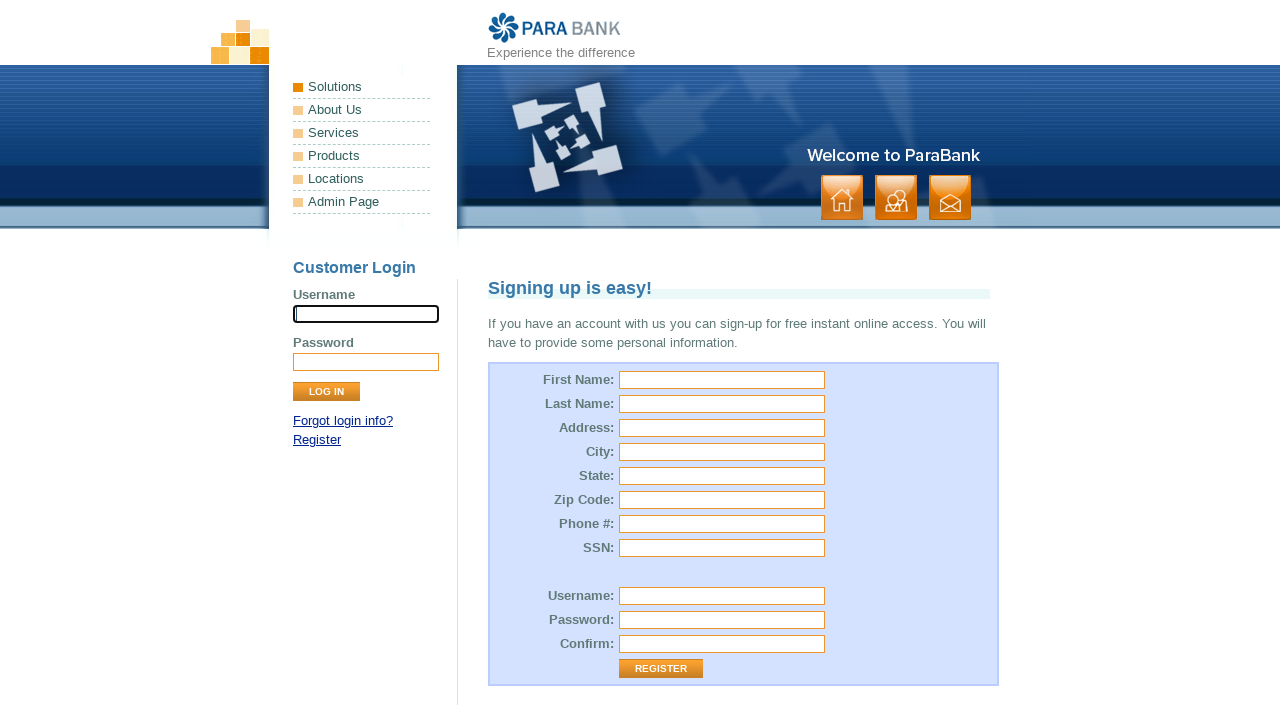

Registration page loaded with customer firstName field visible
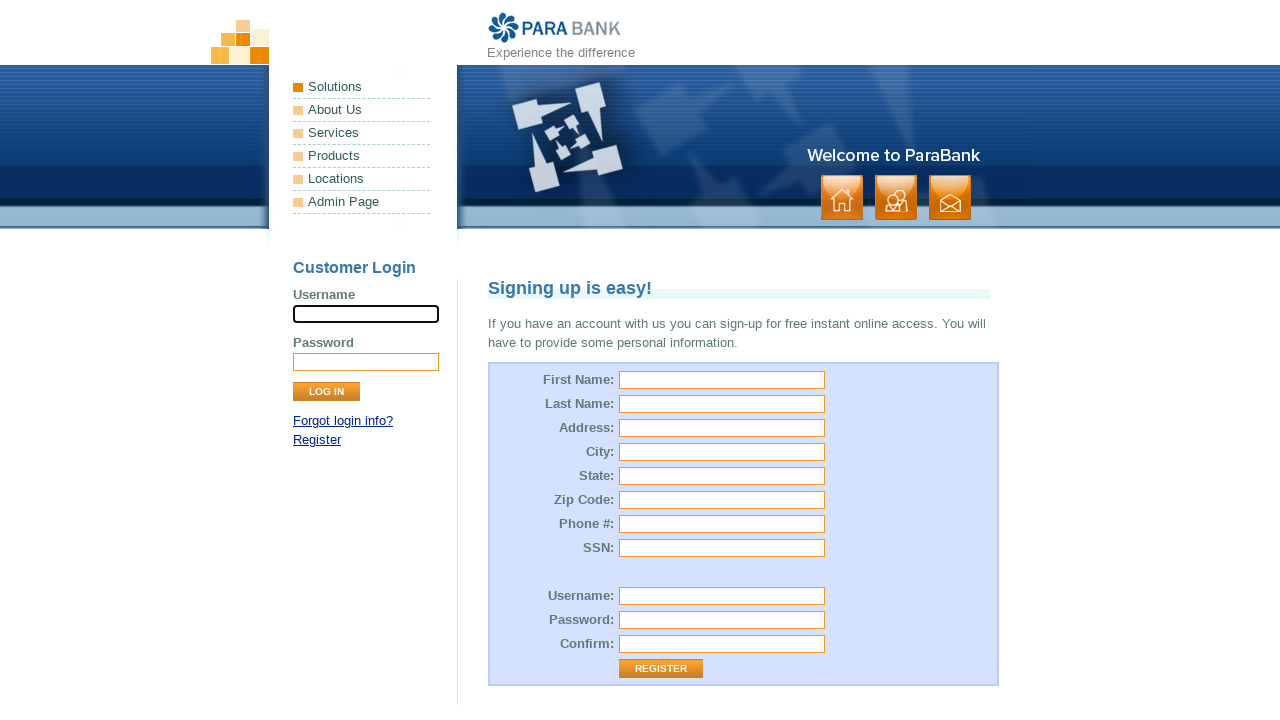

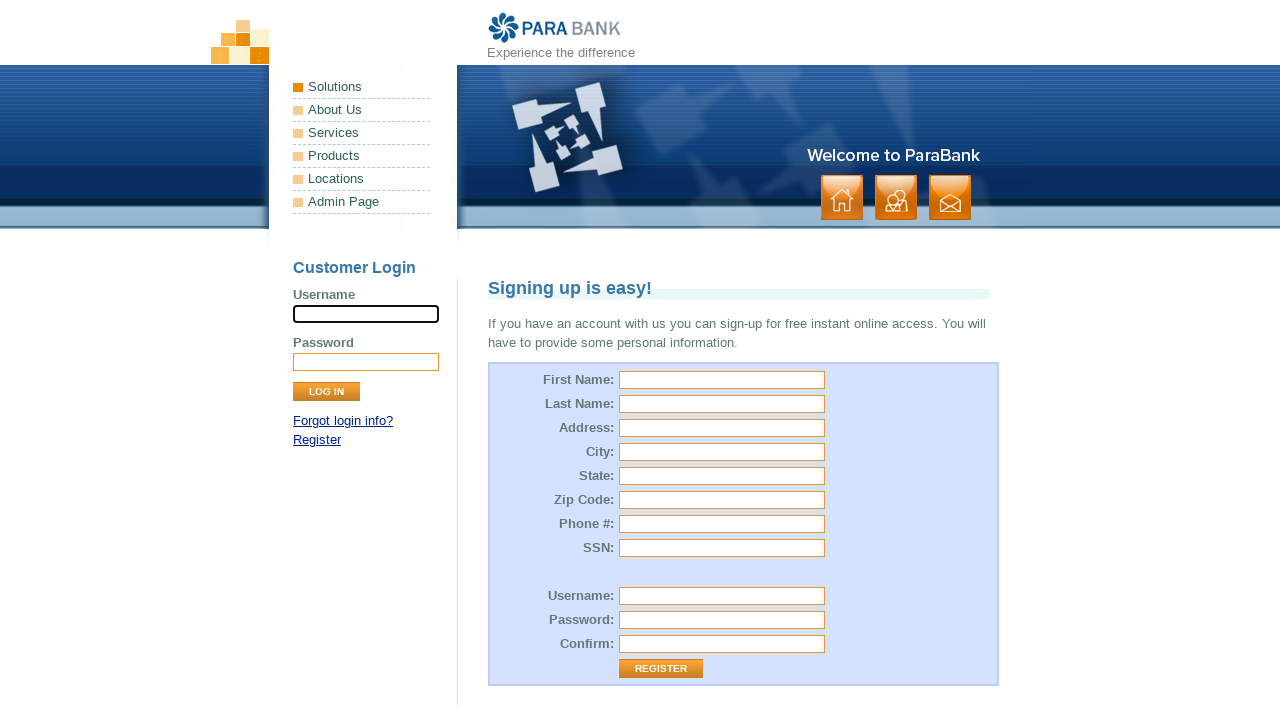